Tests a registration form by filling required fields and submitting, then verifies the success message

Starting URL: http://suninjuly.github.io/registration1.html

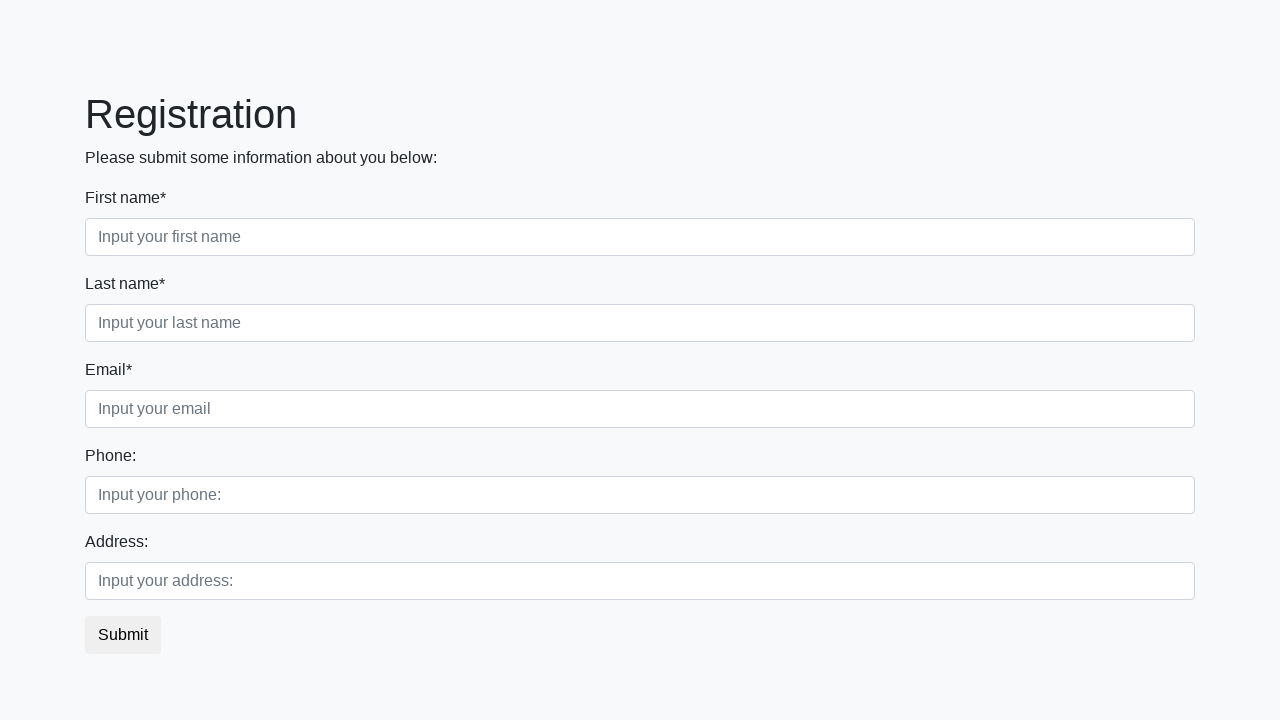

Filled first required field with 'TestFirst' on //div[@class='form-group first_class']//input[1][@required]
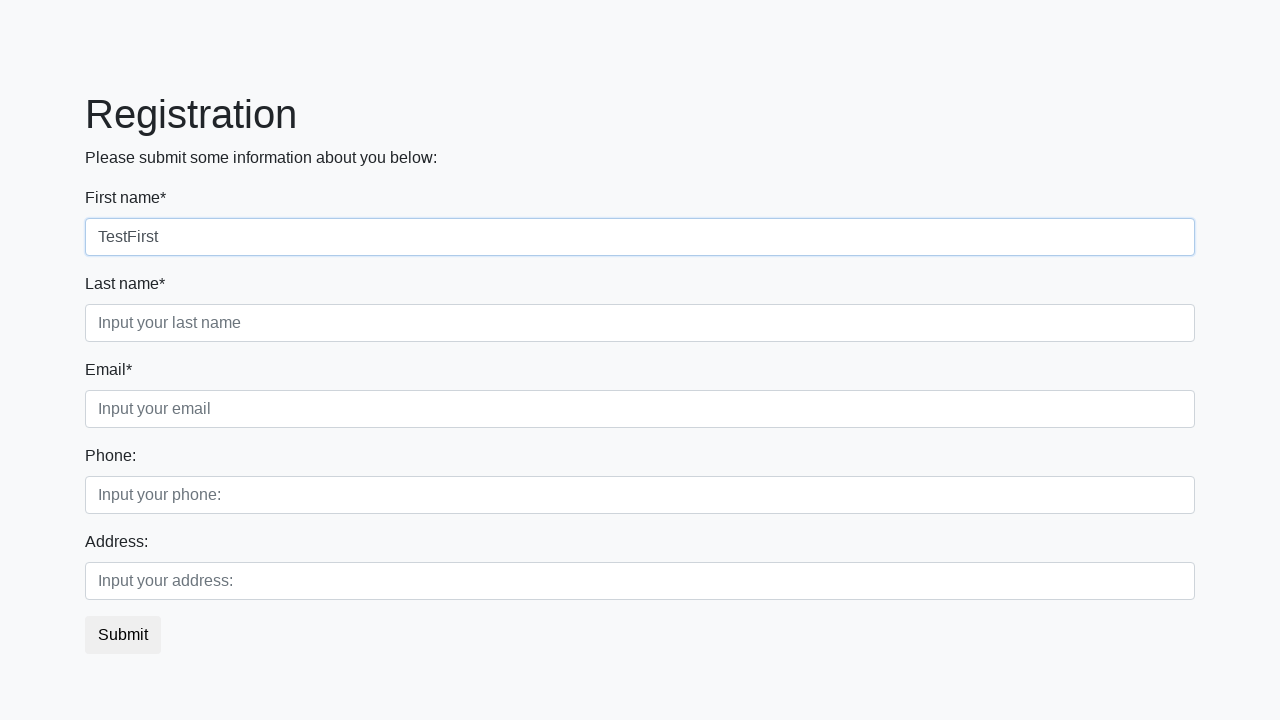

Filled second required field with 'TestLast' on //div[@class='form-group second_class']//input[1][@required]
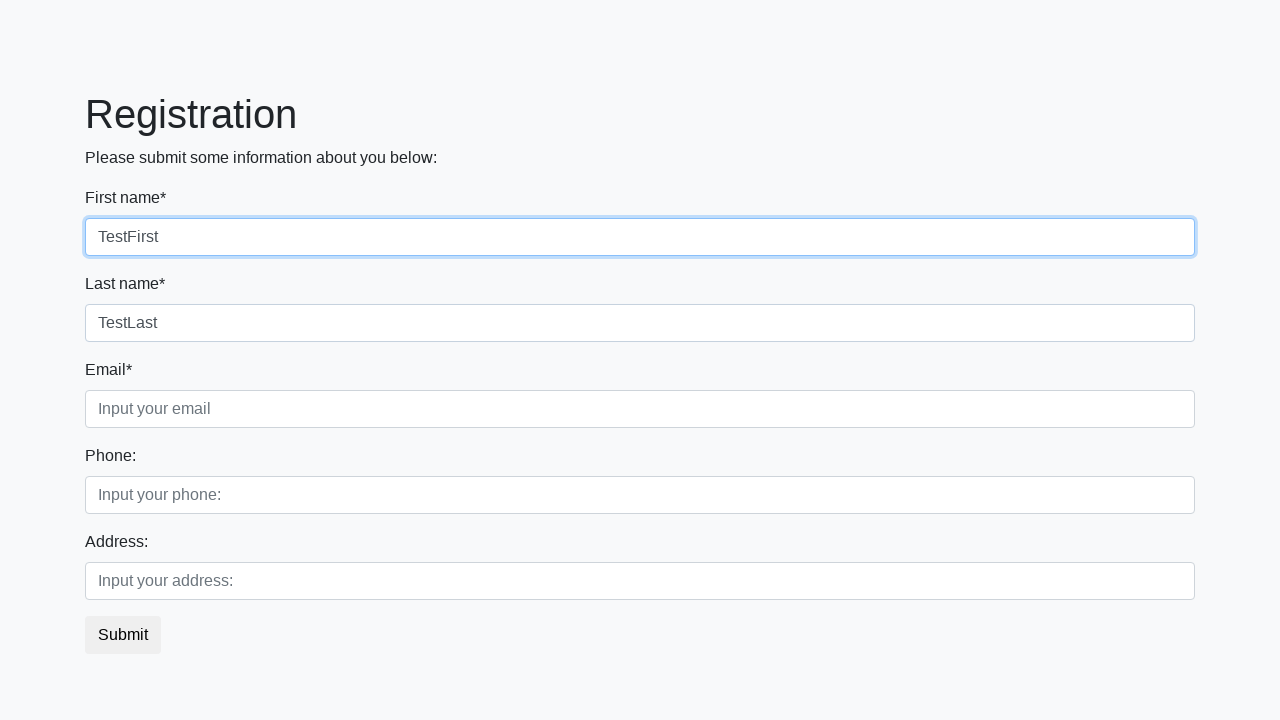

Filled third required field with 'test@example.com' on //div[@class='form-group third_class']//input[1][@required]
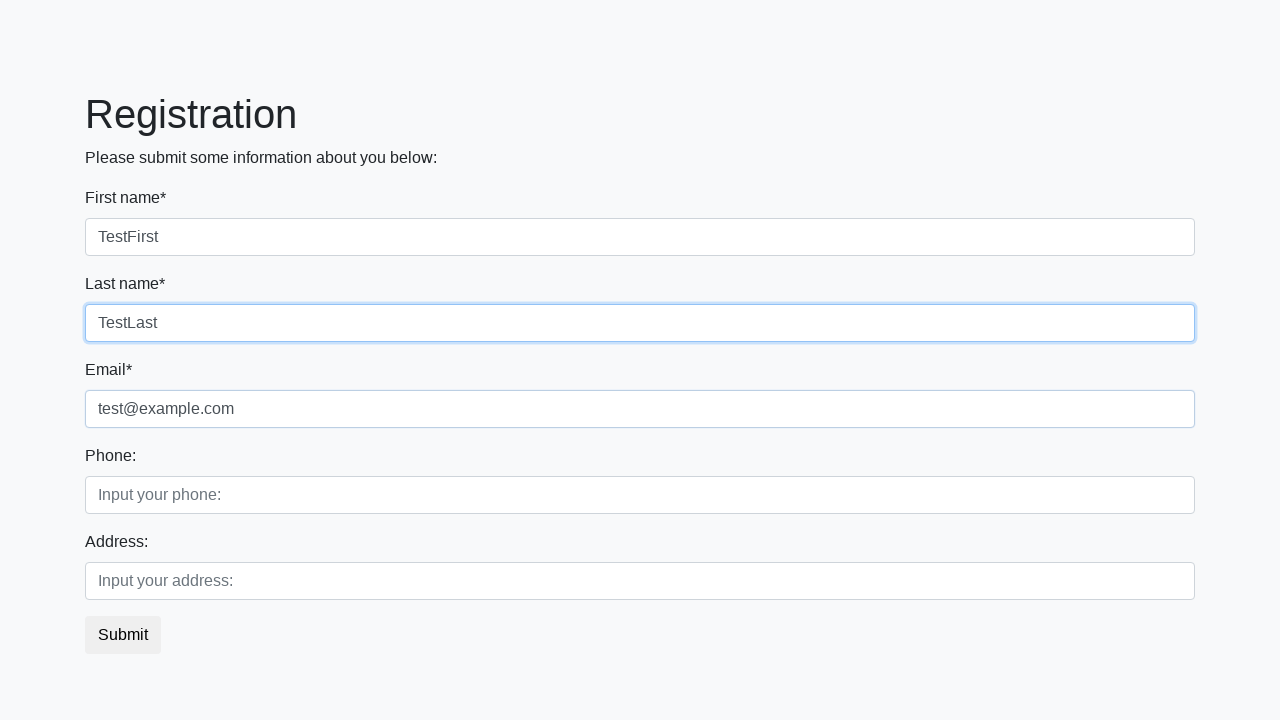

Clicked submit button to submit registration form at (123, 635) on button.btn
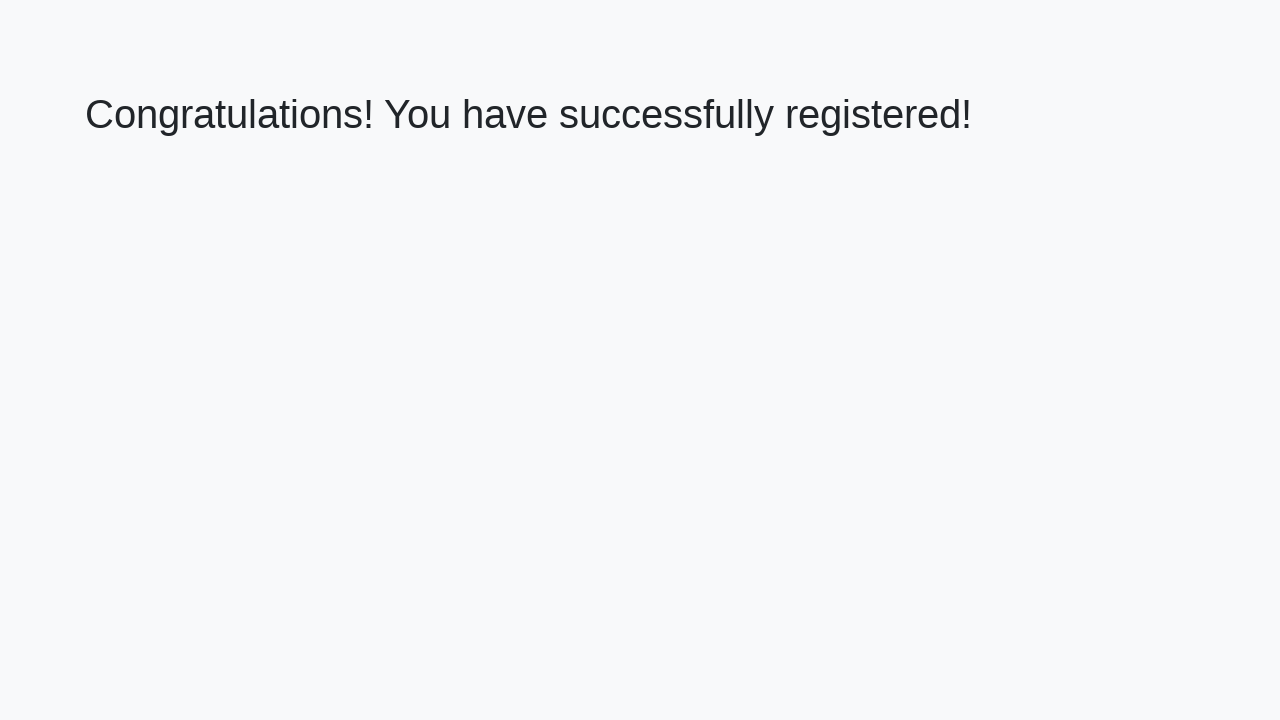

Success message appeared - registration completed successfully
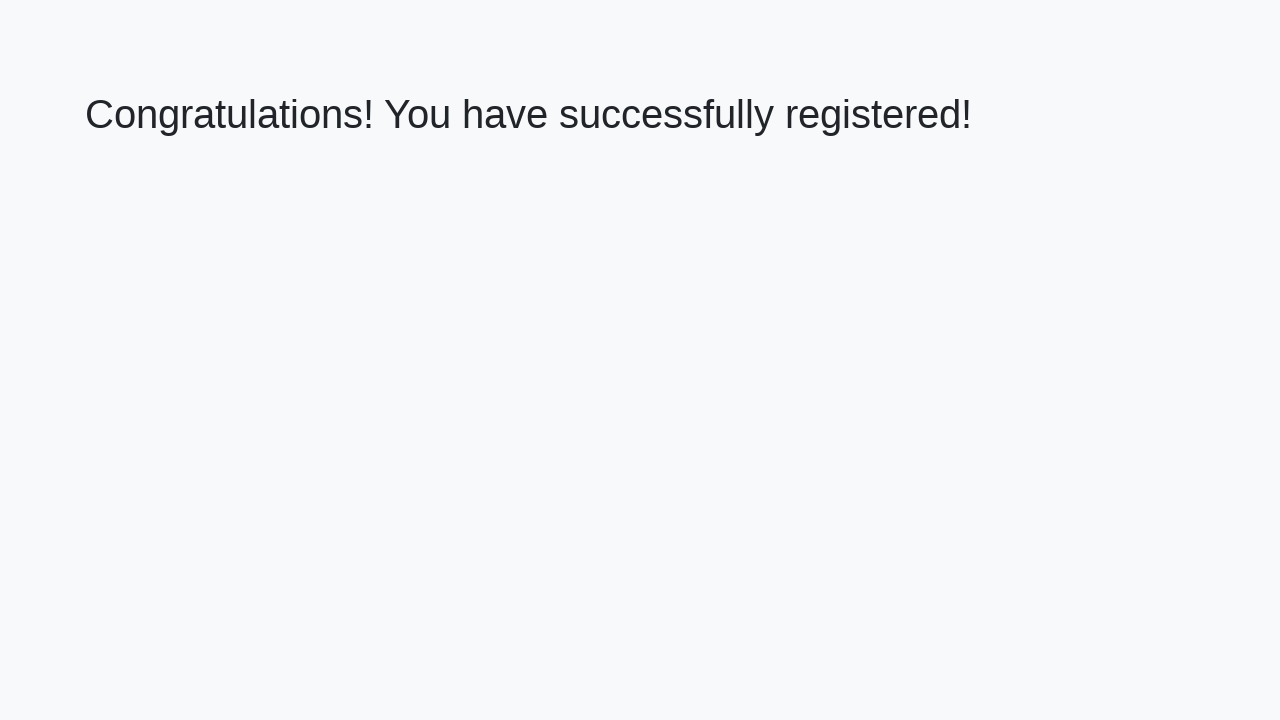

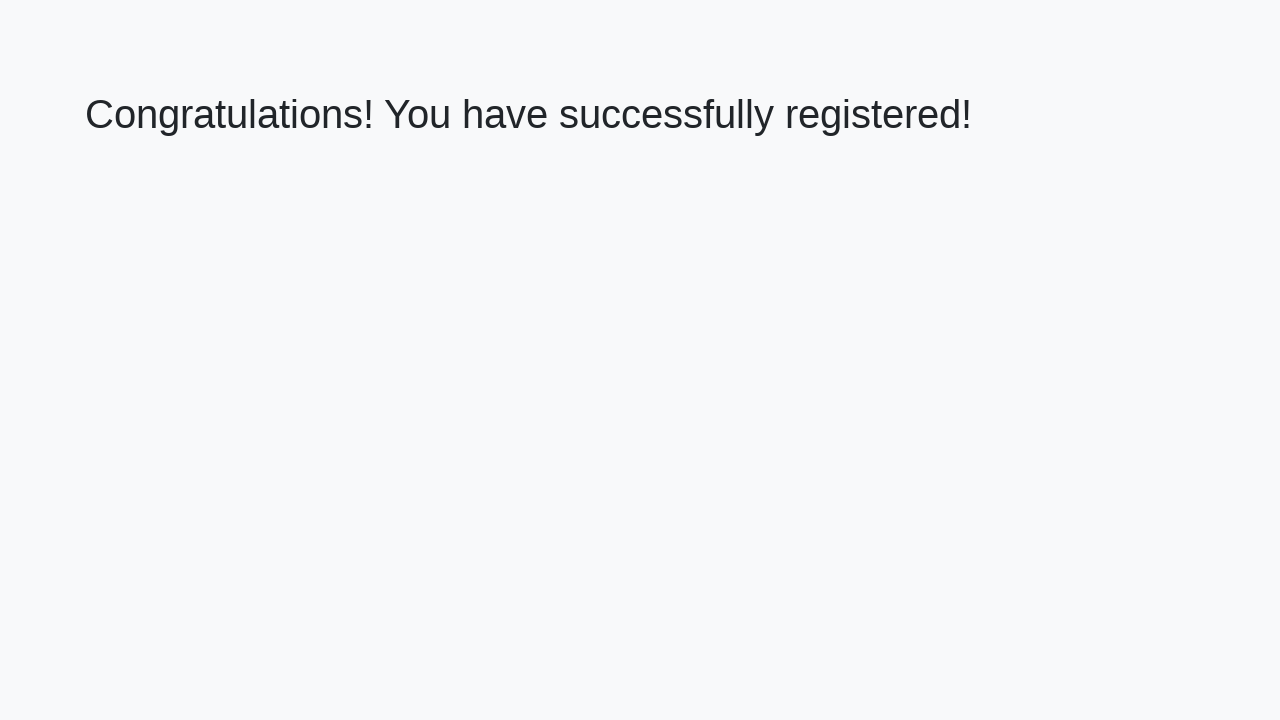